Tests dropdown selection functionality by iterating through options and selecting a specific option by its text value

Starting URL: https://the-internet.herokuapp.com/dropdown

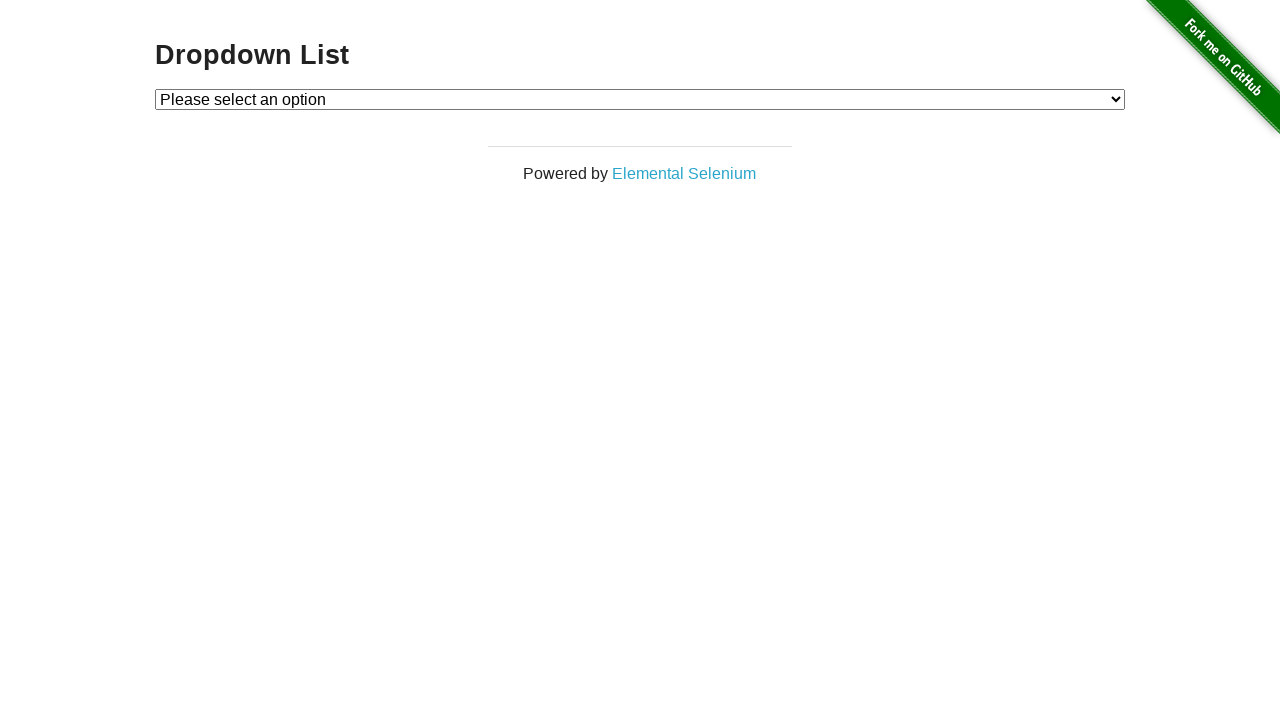

Located dropdown element with id 'dropdown'
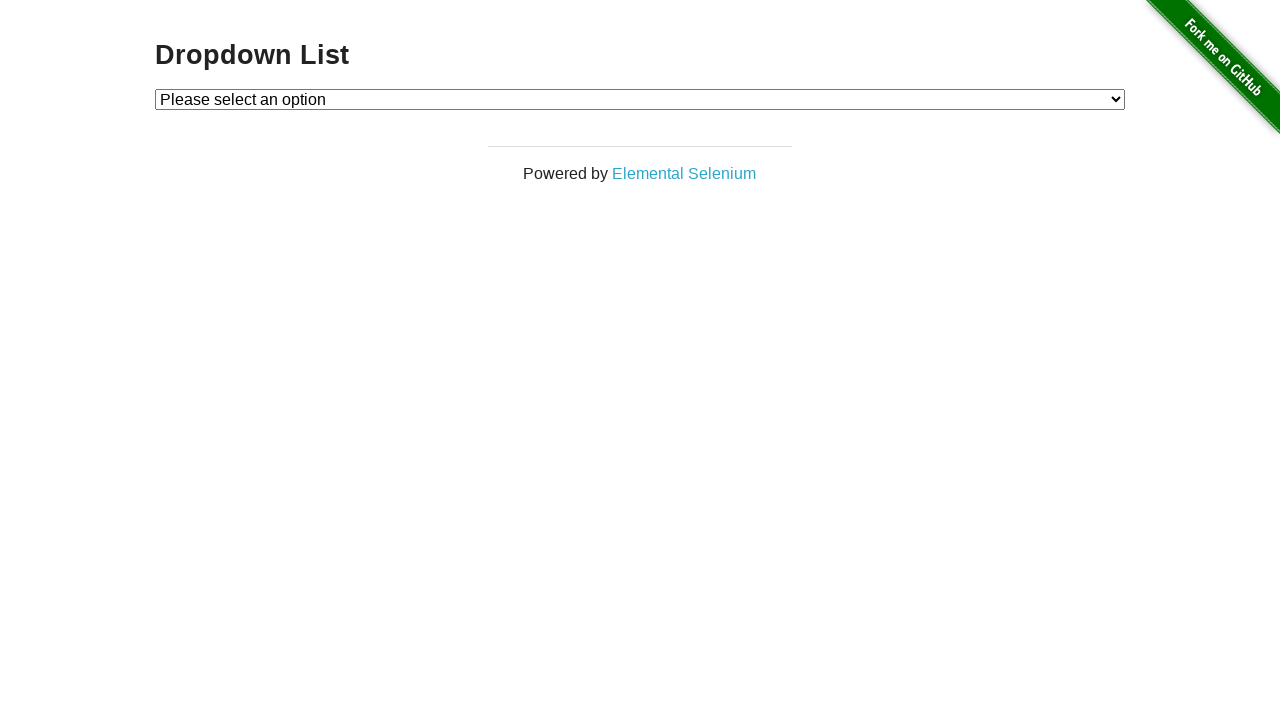

Selected 'Option 2' from dropdown on #dropdown
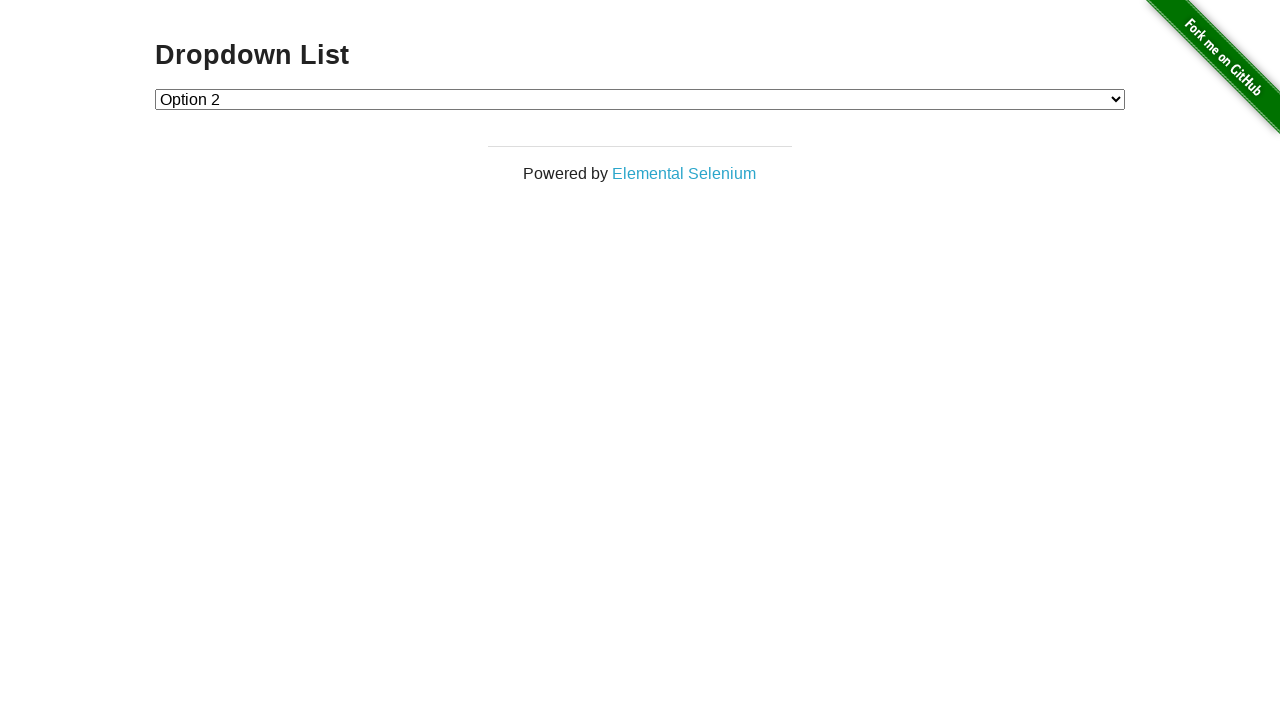

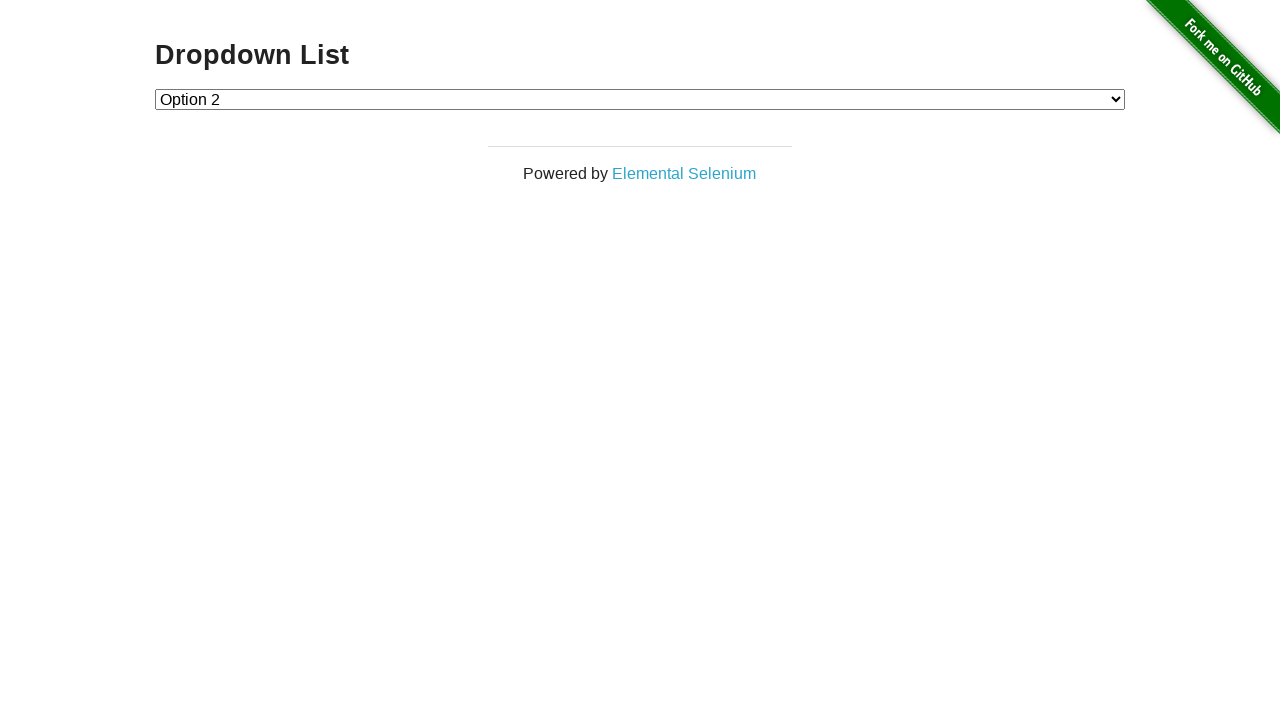